Tests registration form validation with invalid email format and verifies appropriate error messages are displayed

Starting URL: https://alada.vn/tai-khoan/dang-ky.html

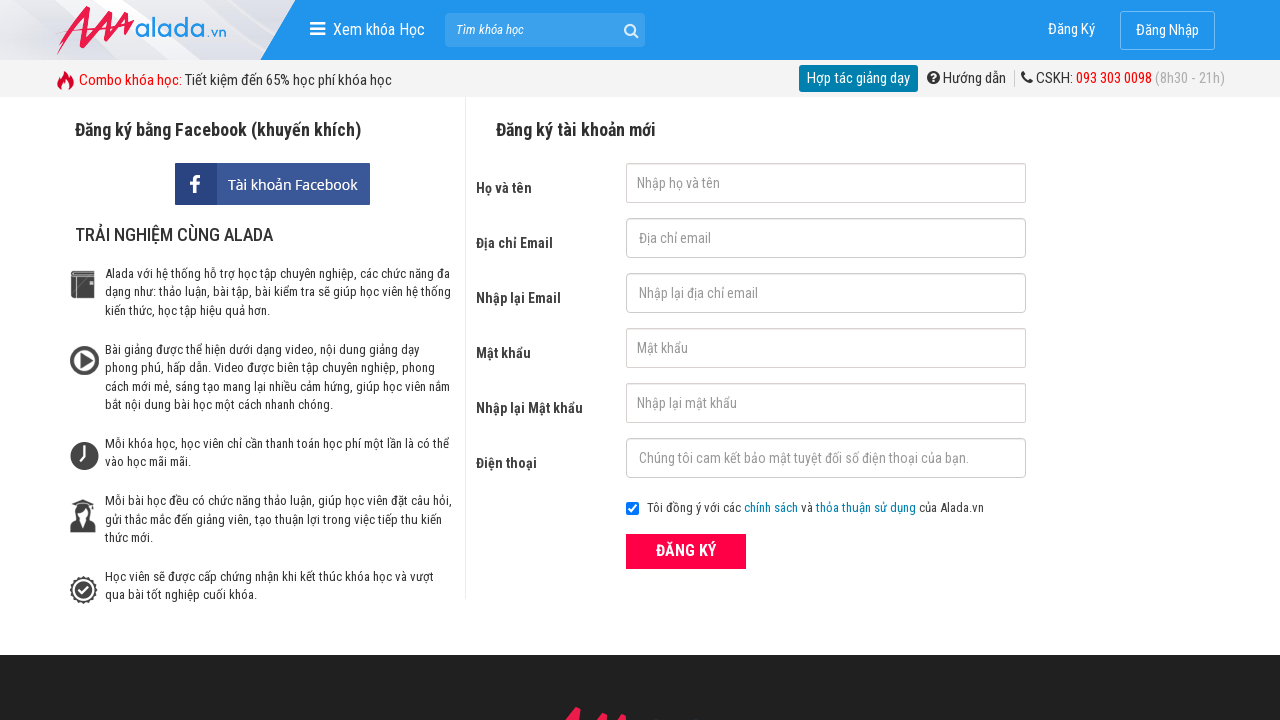

Filled first name field with 'Trang Le' on #txtFirstname
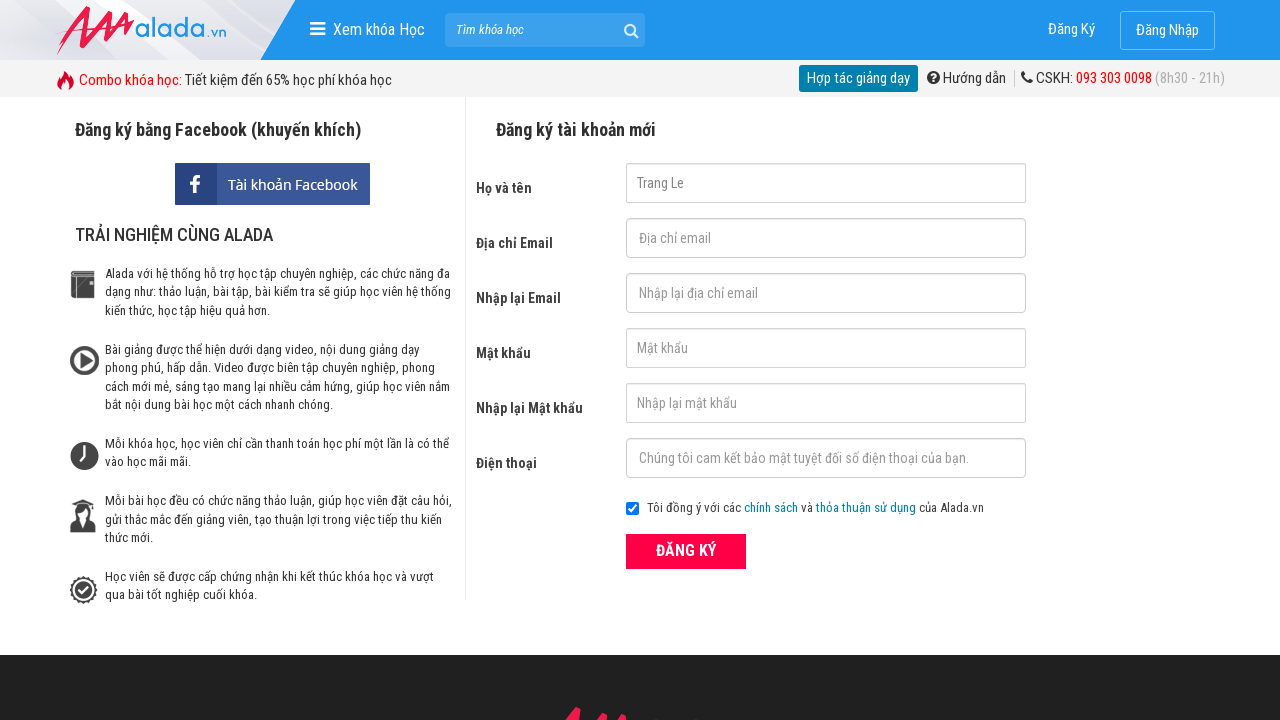

Filled email field with invalid format '123@' on #txtEmail
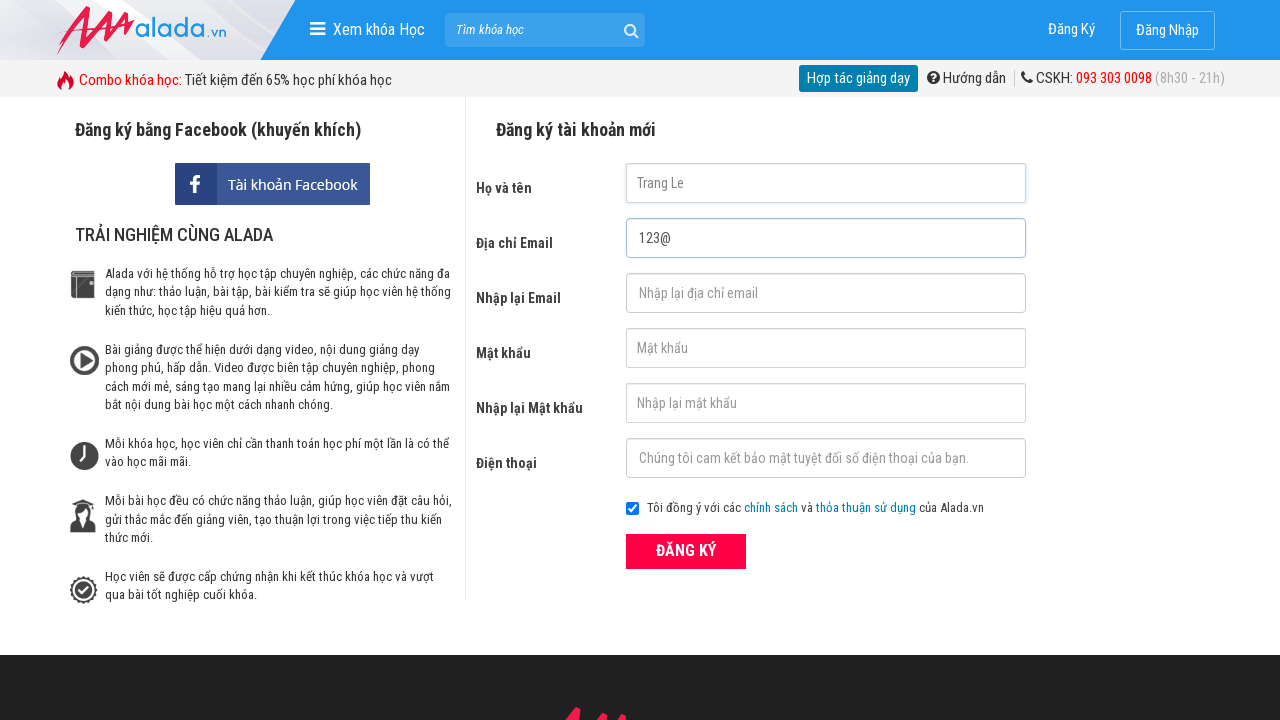

Filled confirm email field with invalid format '123@' on #txtCEmail
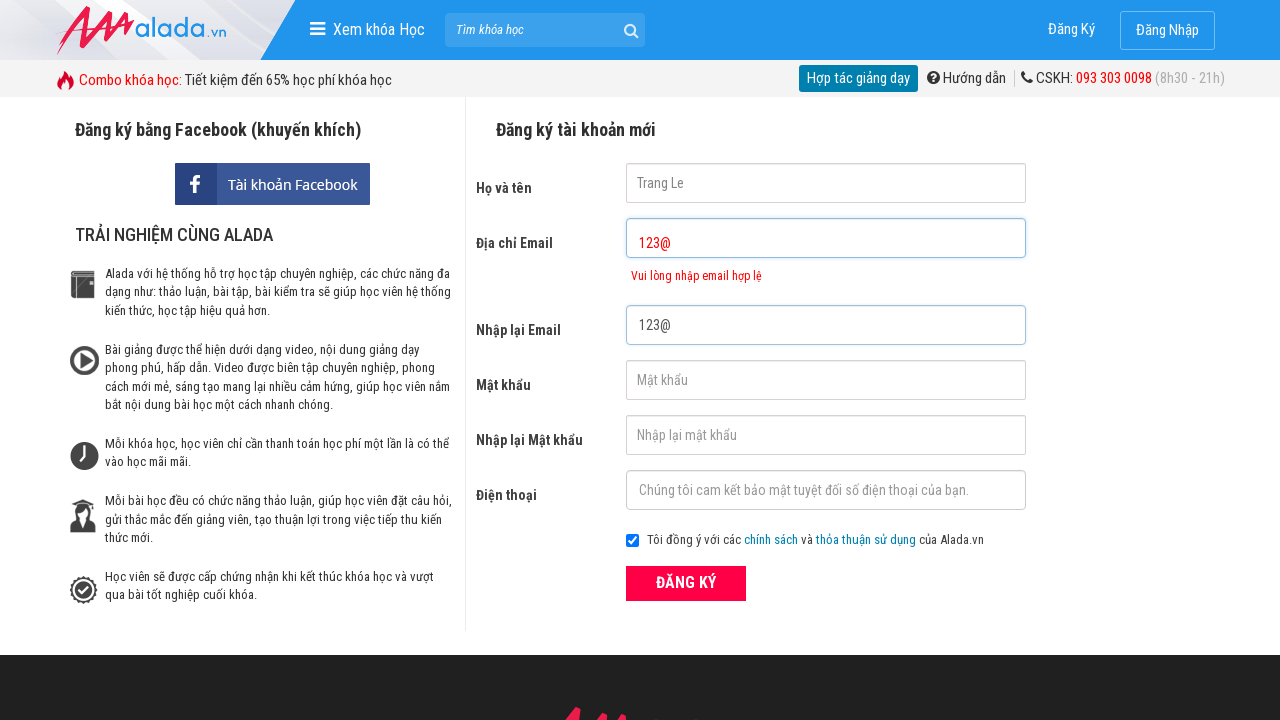

Filled password field with '123456' on #txtPassword
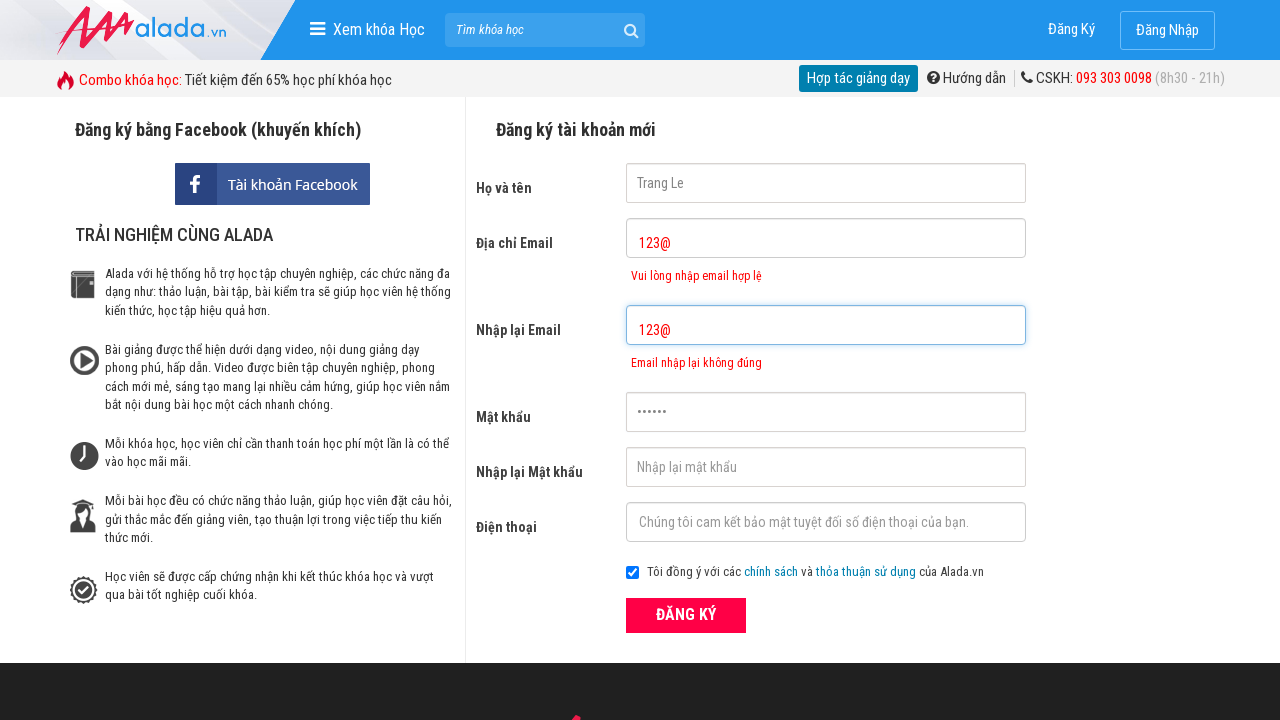

Filled confirm password field with '123456' on #txtCPassword
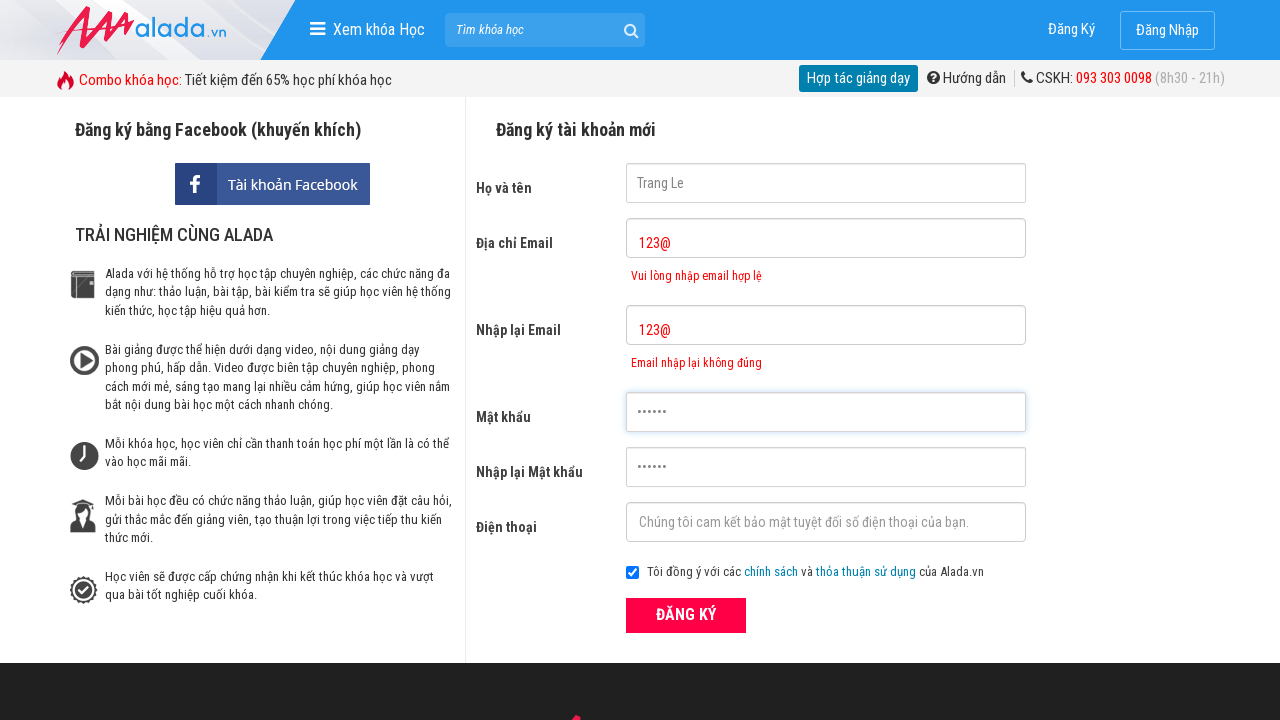

Filled phone number field with '0932073845' on #txtPhone
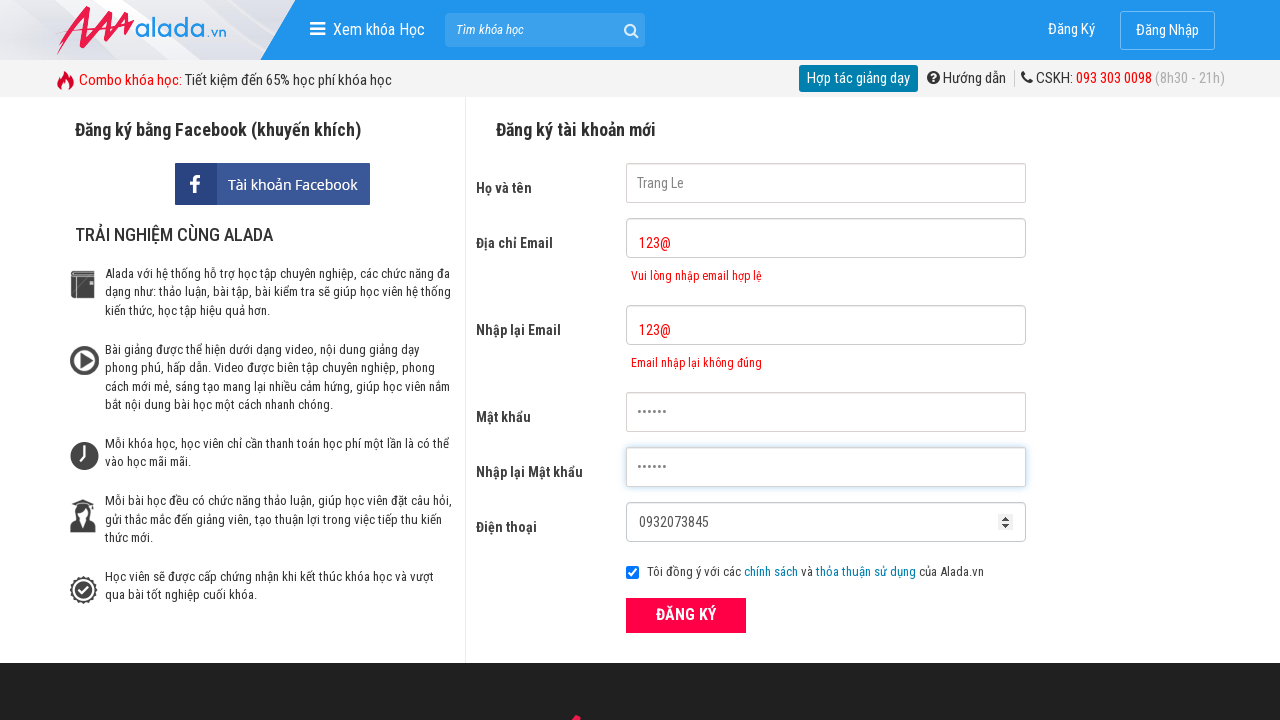

Clicked register submit button at (686, 615) on button[type='submit']
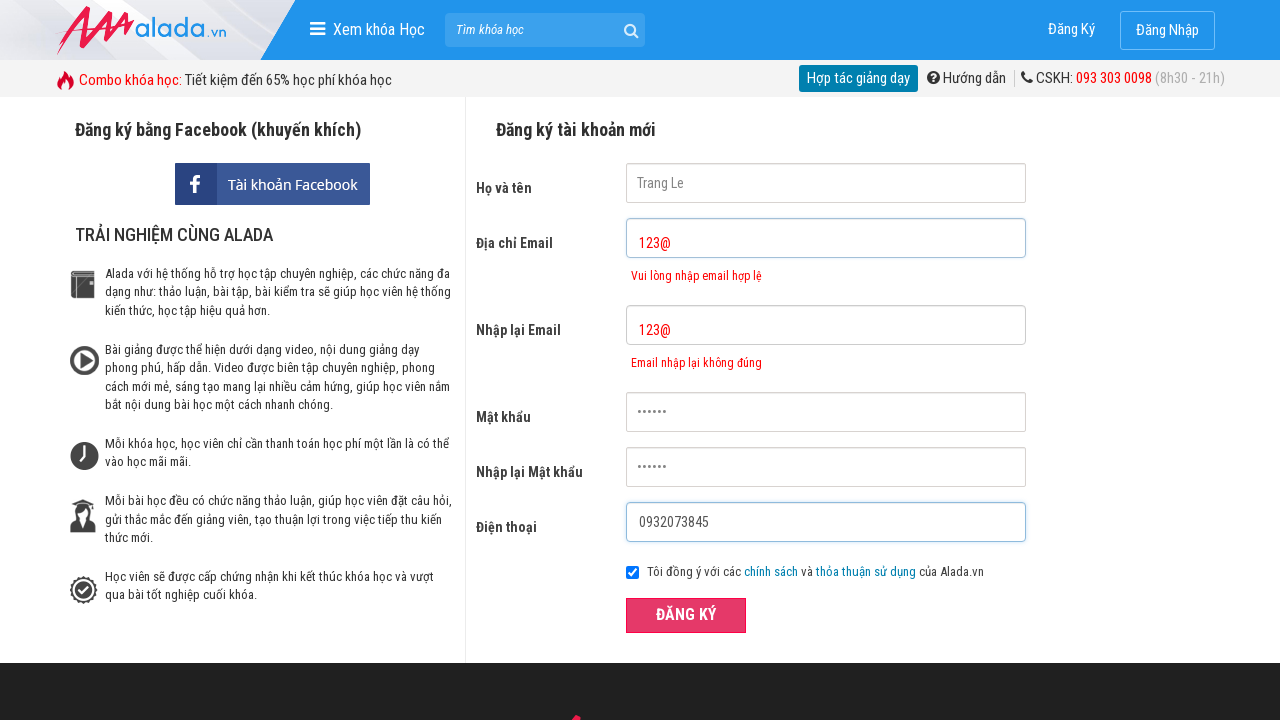

Email error message element appeared
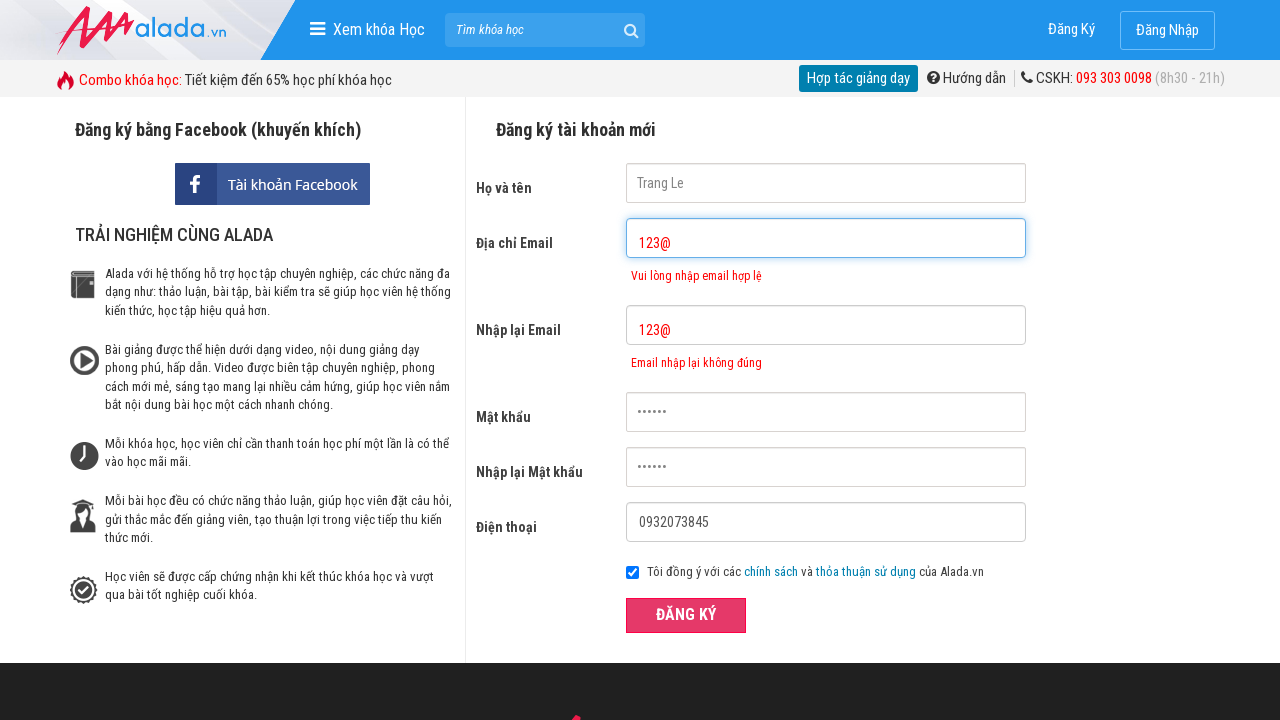

Verified email error message displays 'Vui lòng nhập email hợp lệ'
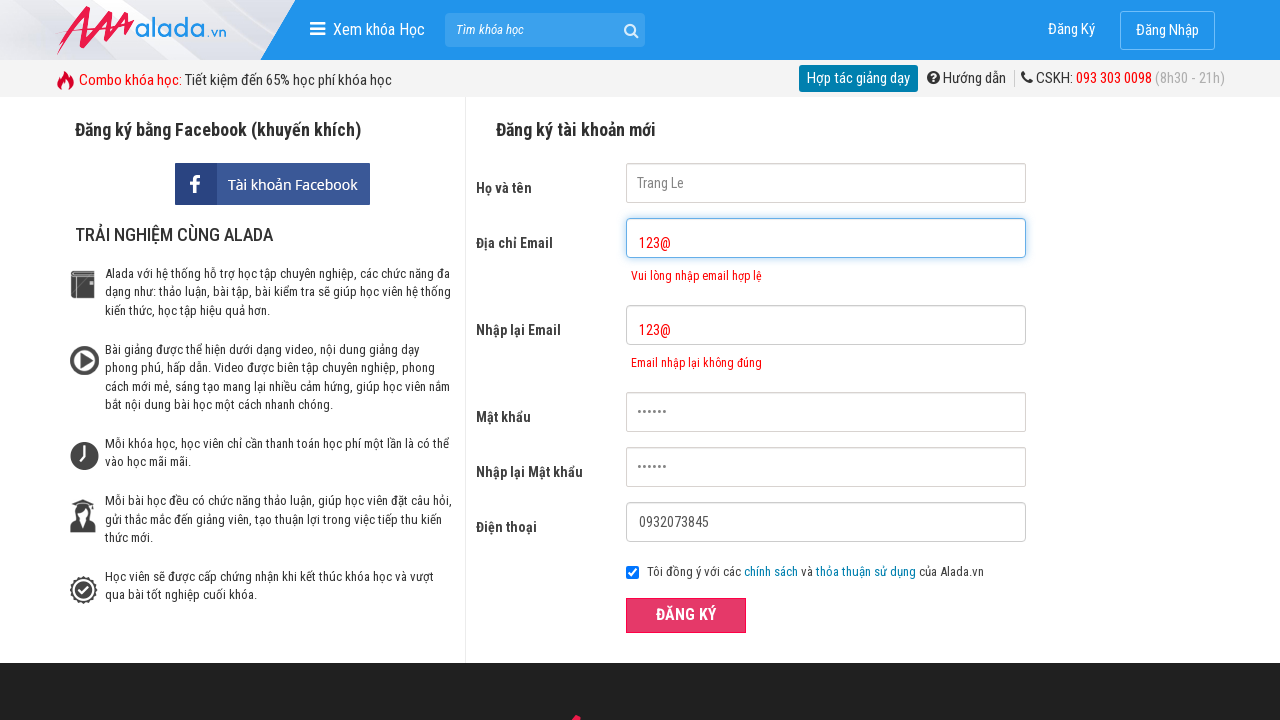

Verified confirm email error message displays 'Email nhập lại không đúng'
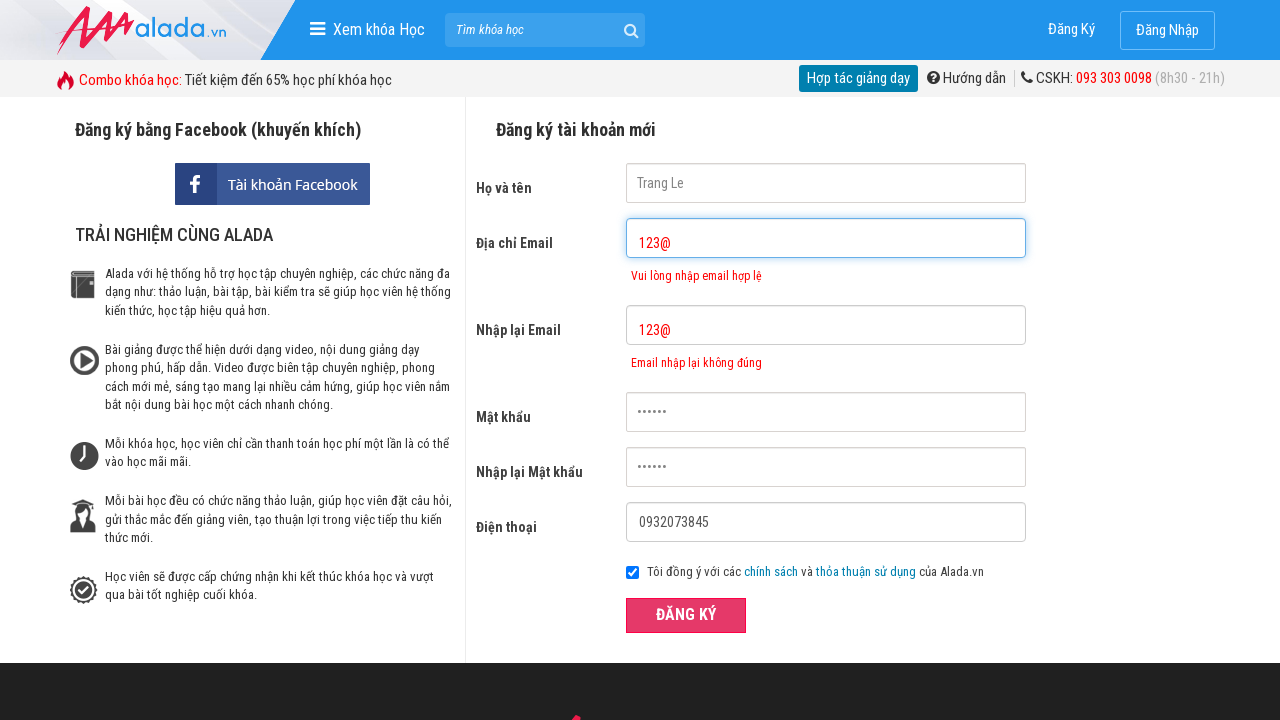

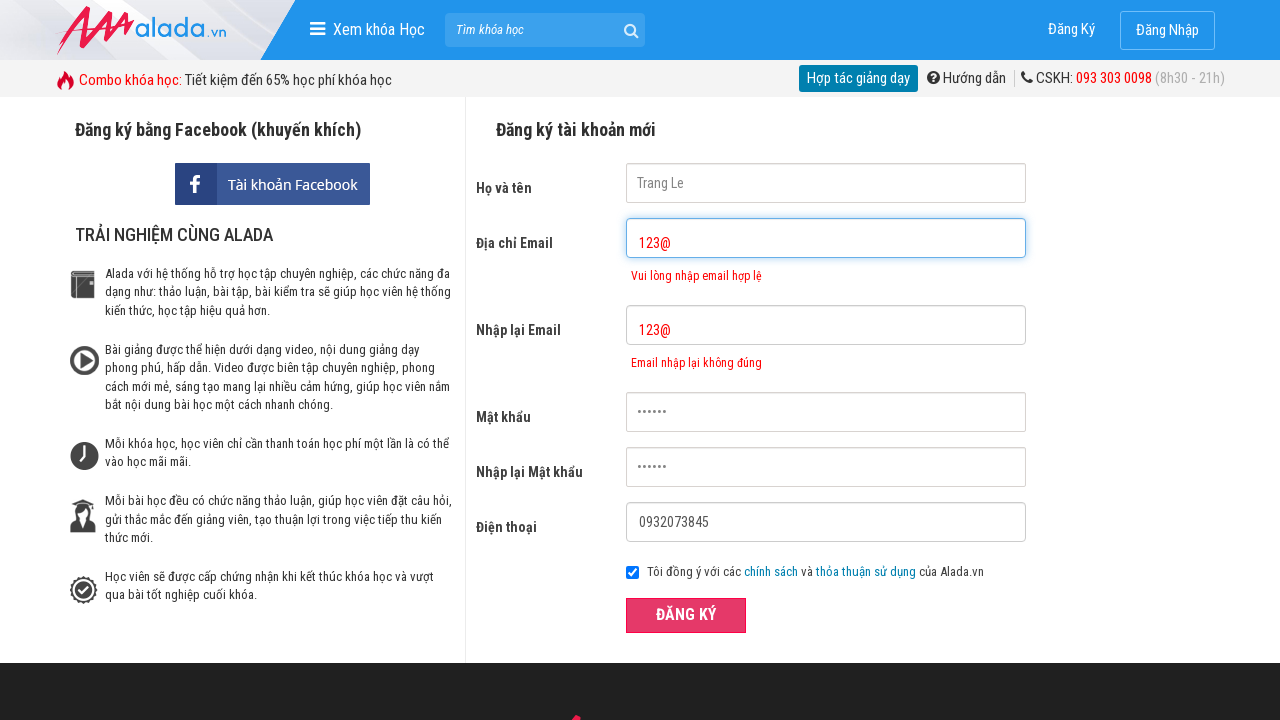